Tests dynamic control visibility by checking if a checkbox is displayed, then clicking a button to remove it and verifying it's no longer visible

Starting URL: https://v1.training-support.net/selenium/dynamic-controls

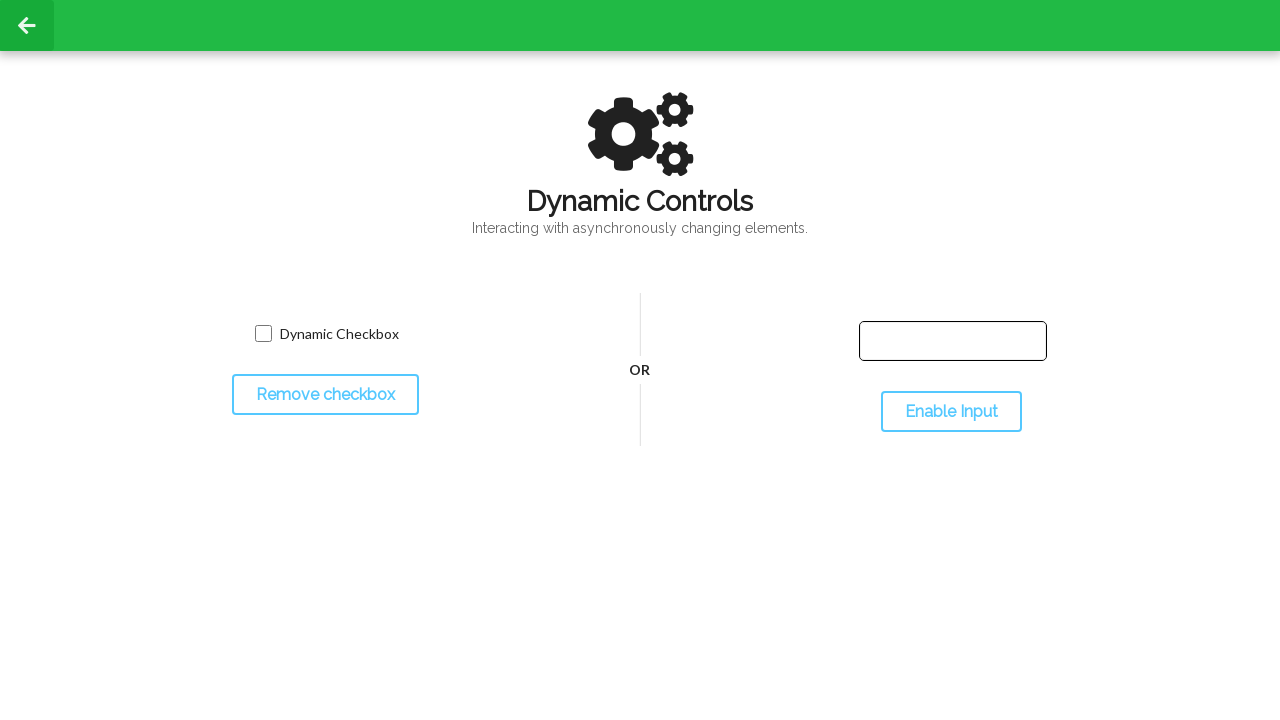

Located checkbox element with class 'willDisappear'
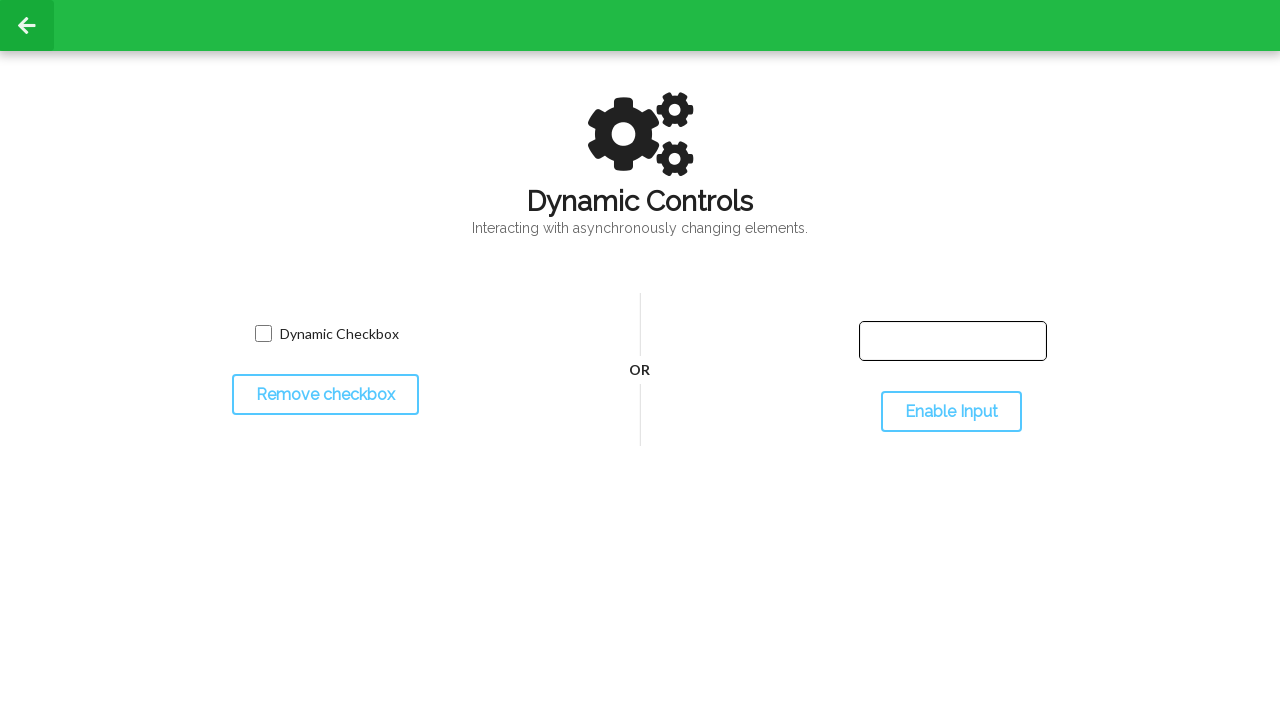

Verified checkbox is initially visible
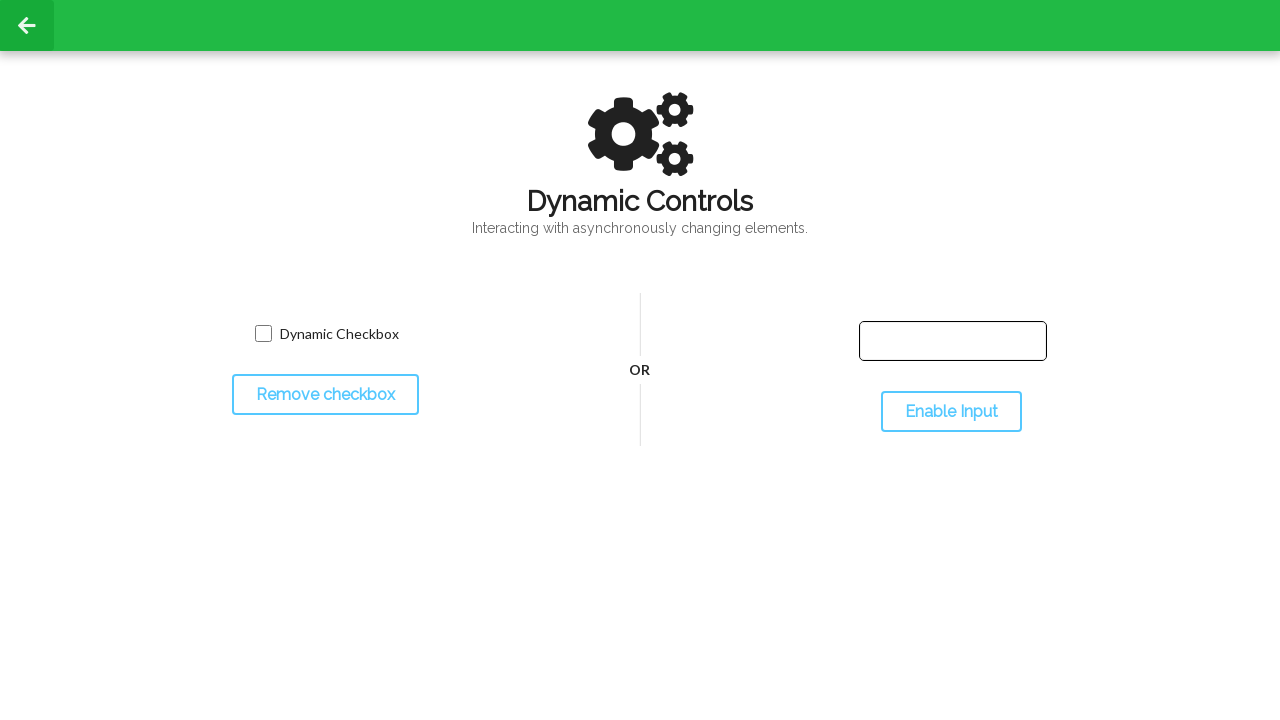

Clicked toggle button to remove checkbox at (325, 395) on #toggleCheckbox
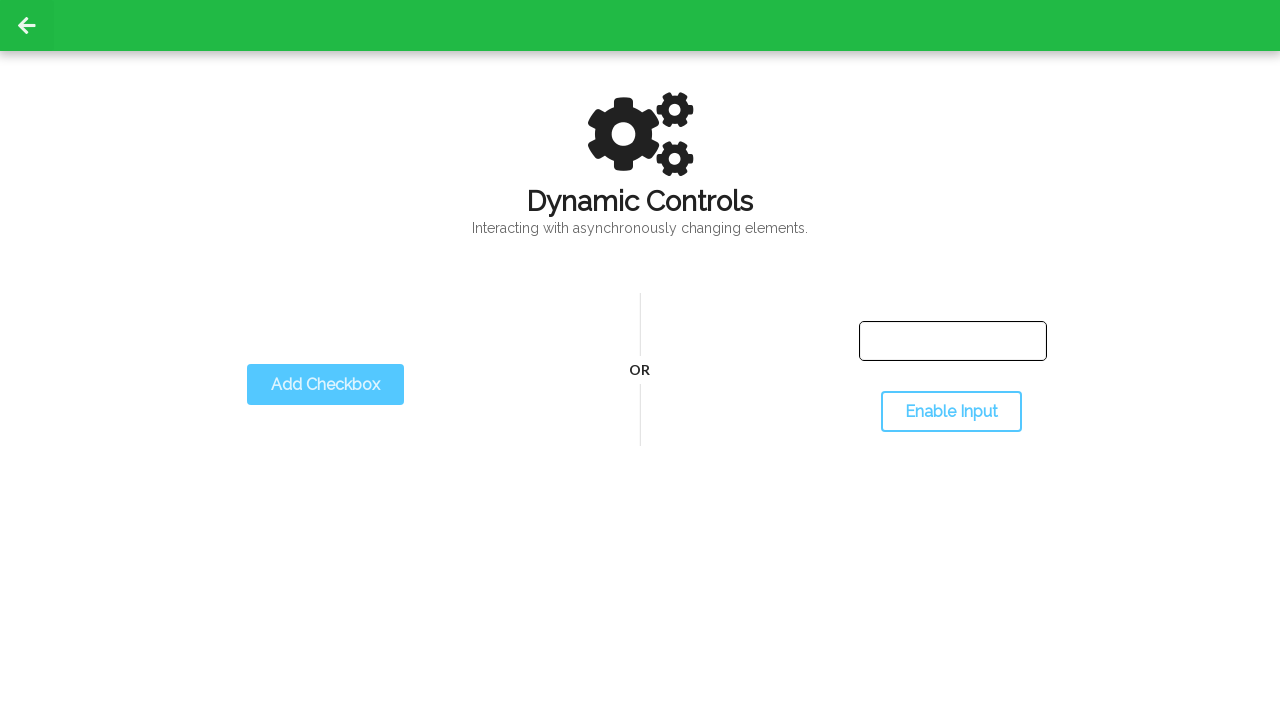

Waited 500ms for removal animation to complete
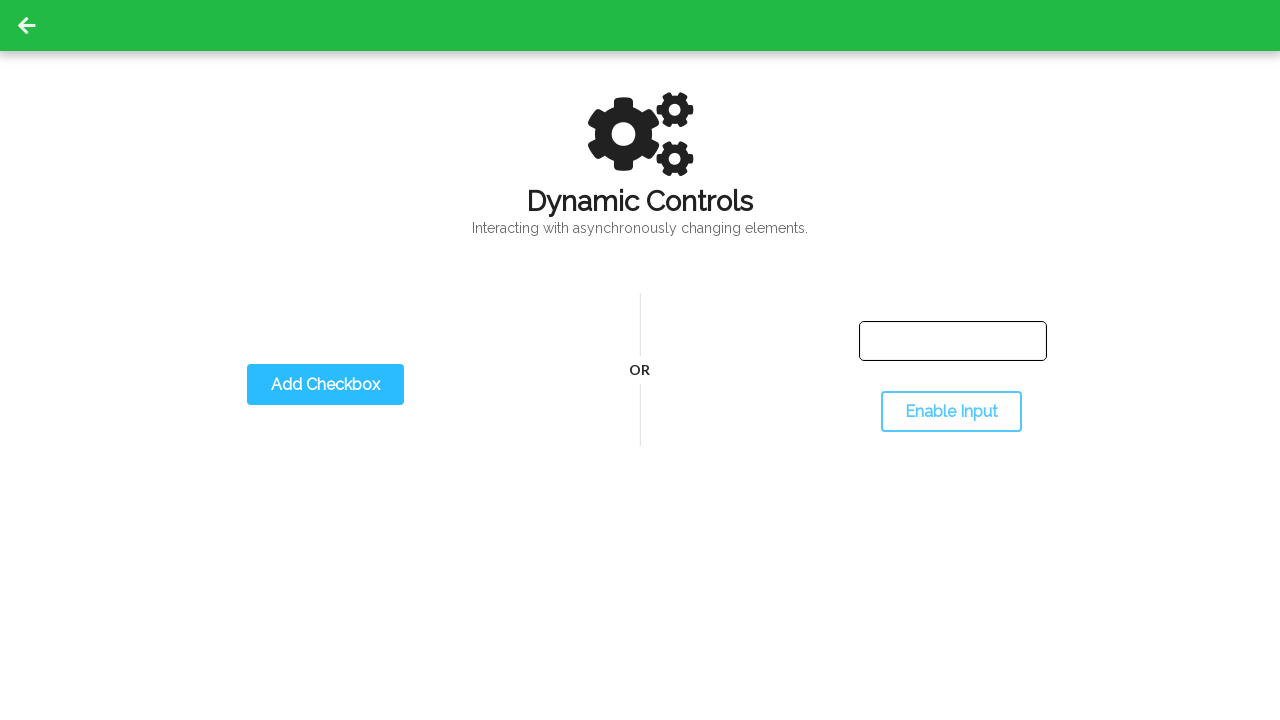

Verified checkbox is no longer visible after removal
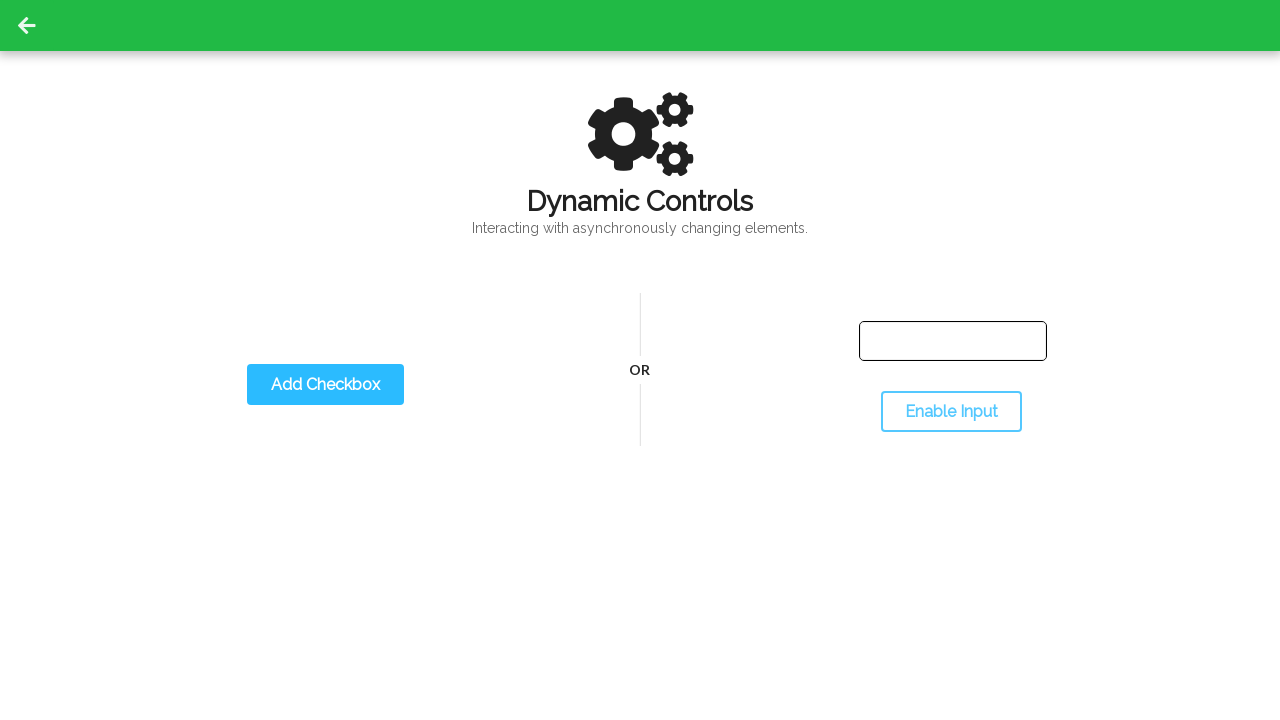

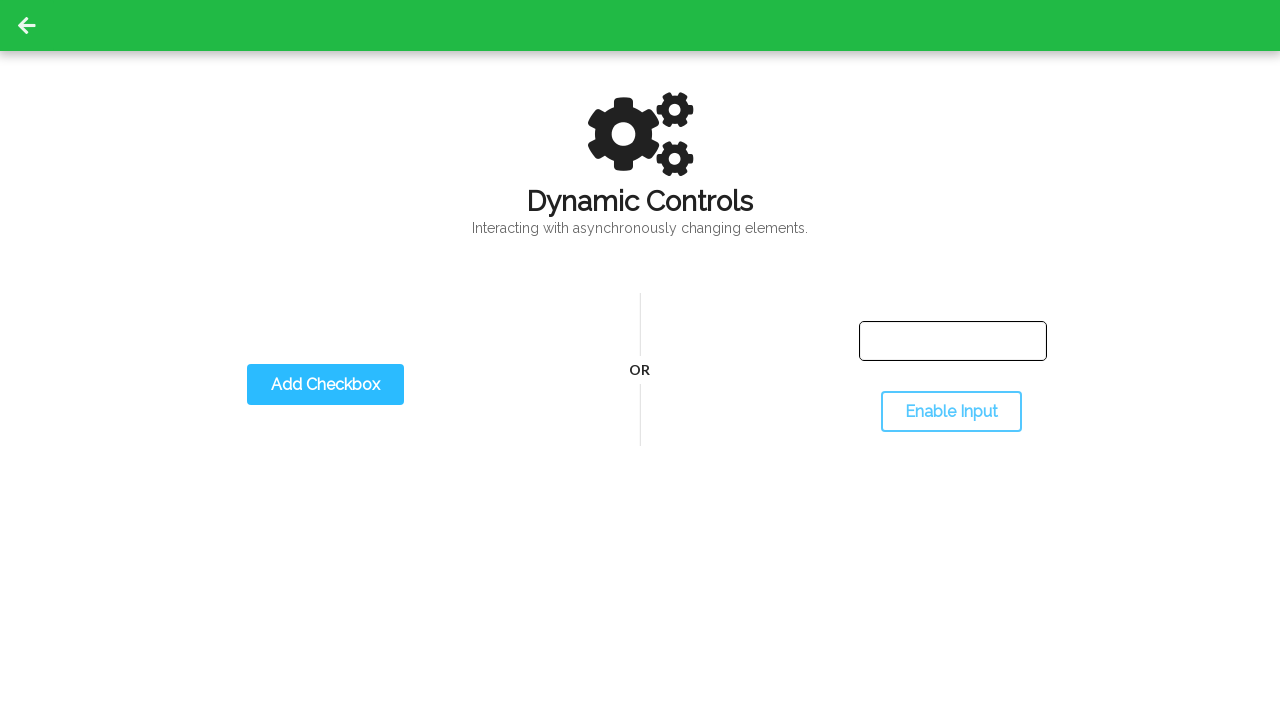